Waits for a price to reach $100, then clicks book button, calculates a mathematical answer, and submits it

Starting URL: http://suninjuly.github.io/explicit_wait2.html

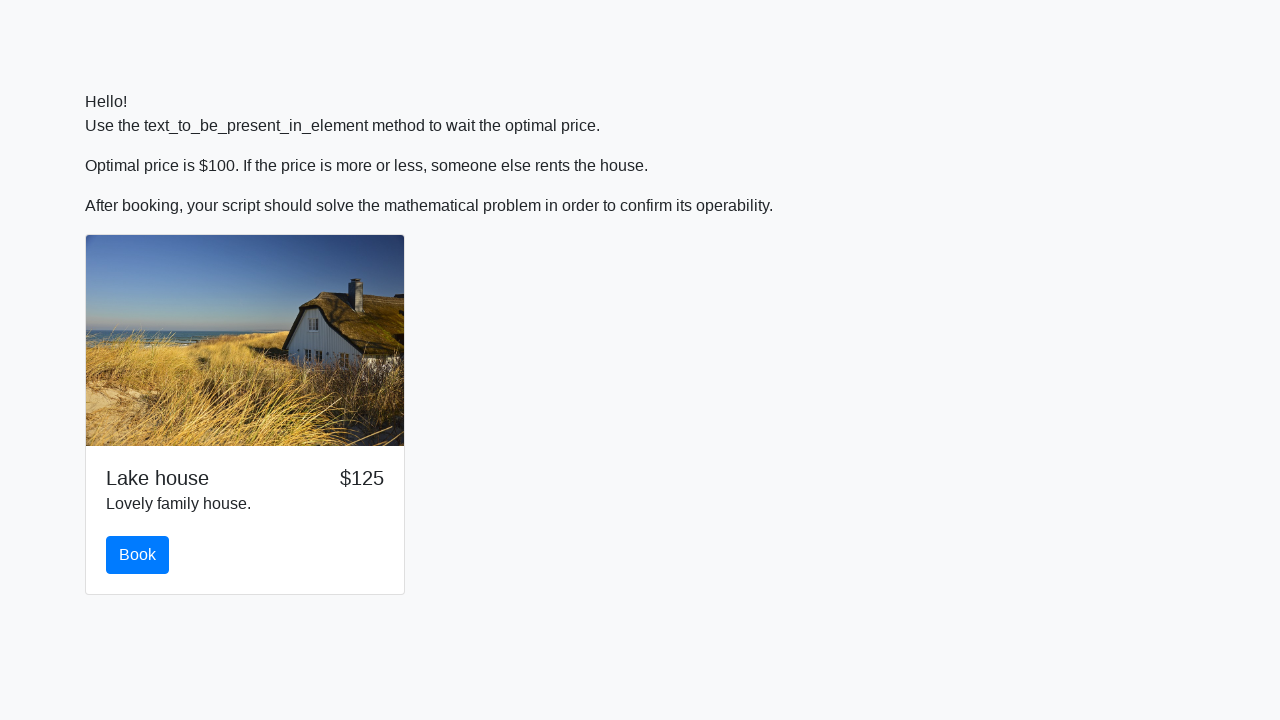

Waited for price to reach $100
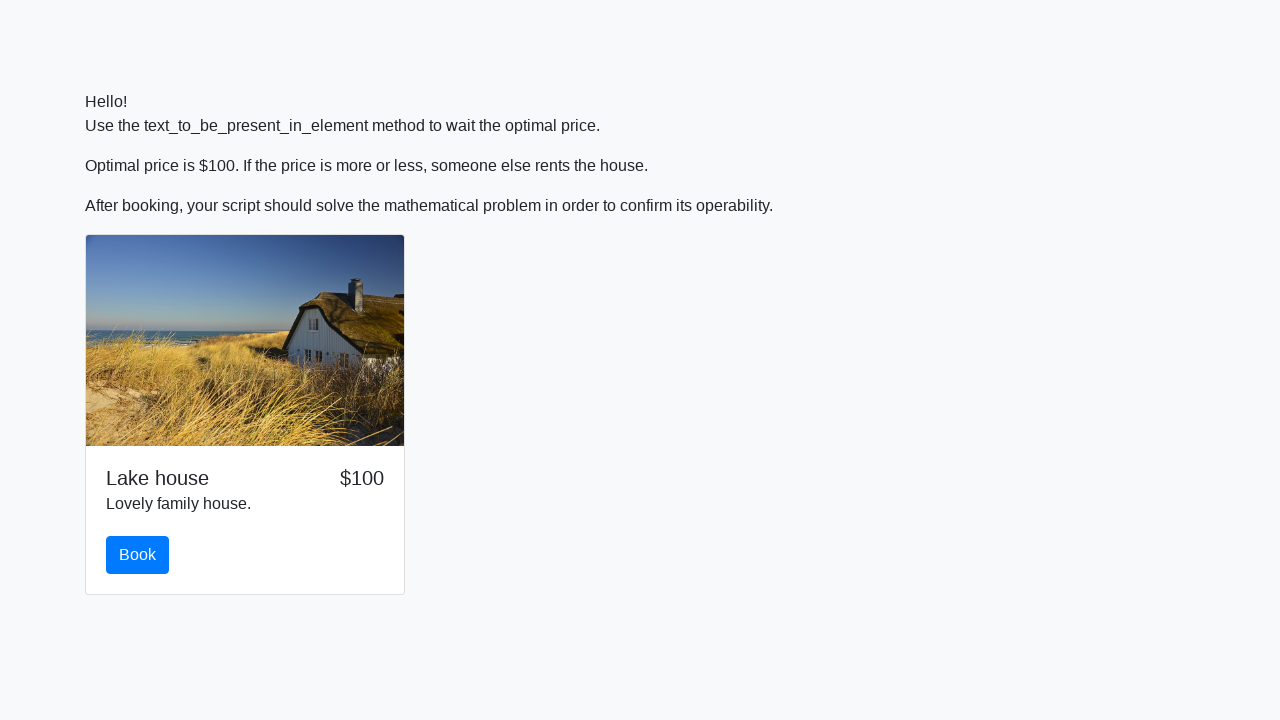

Clicked book button at (138, 555) on #book
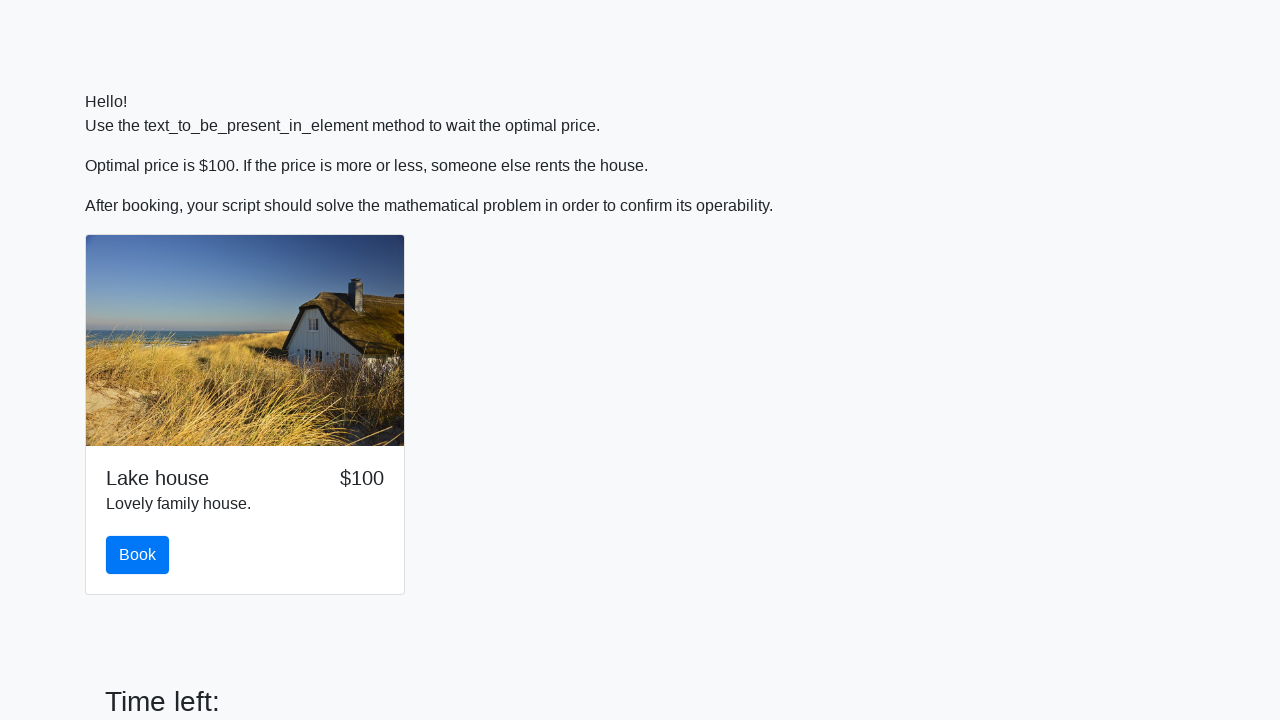

Retrieved input value for calculation: 949
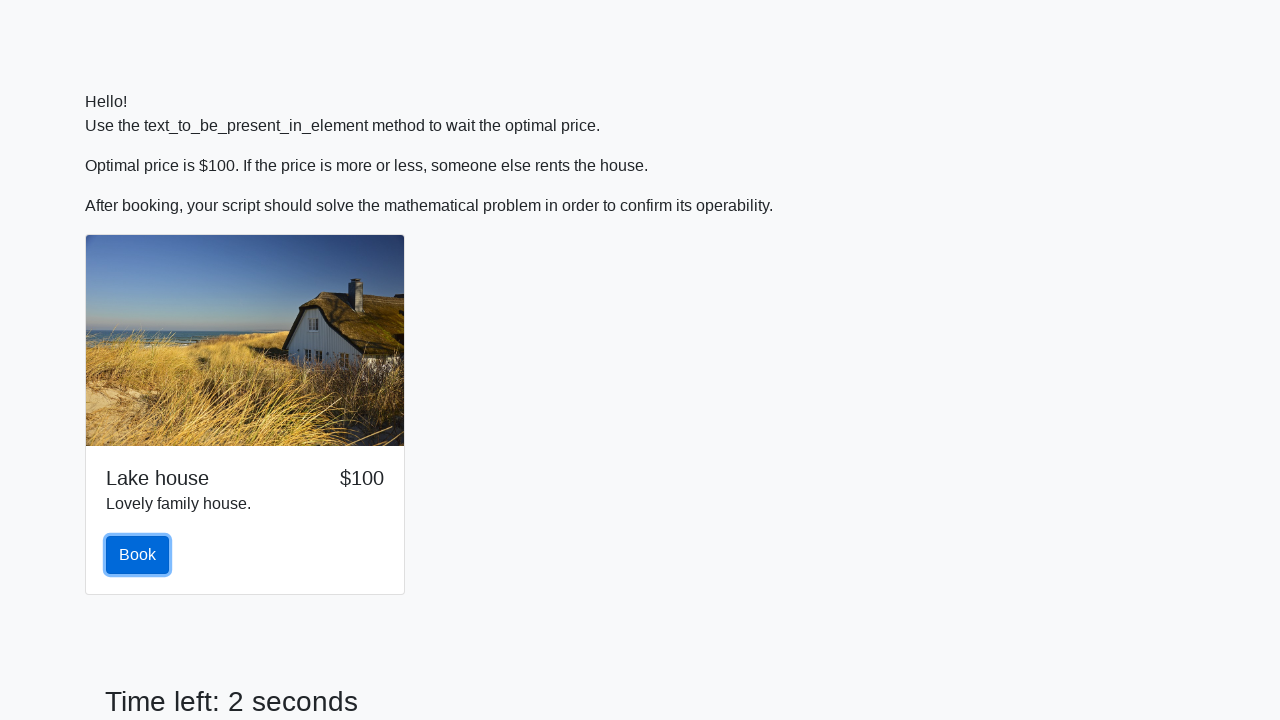

Calculated mathematical answer: 1.0441529622183405
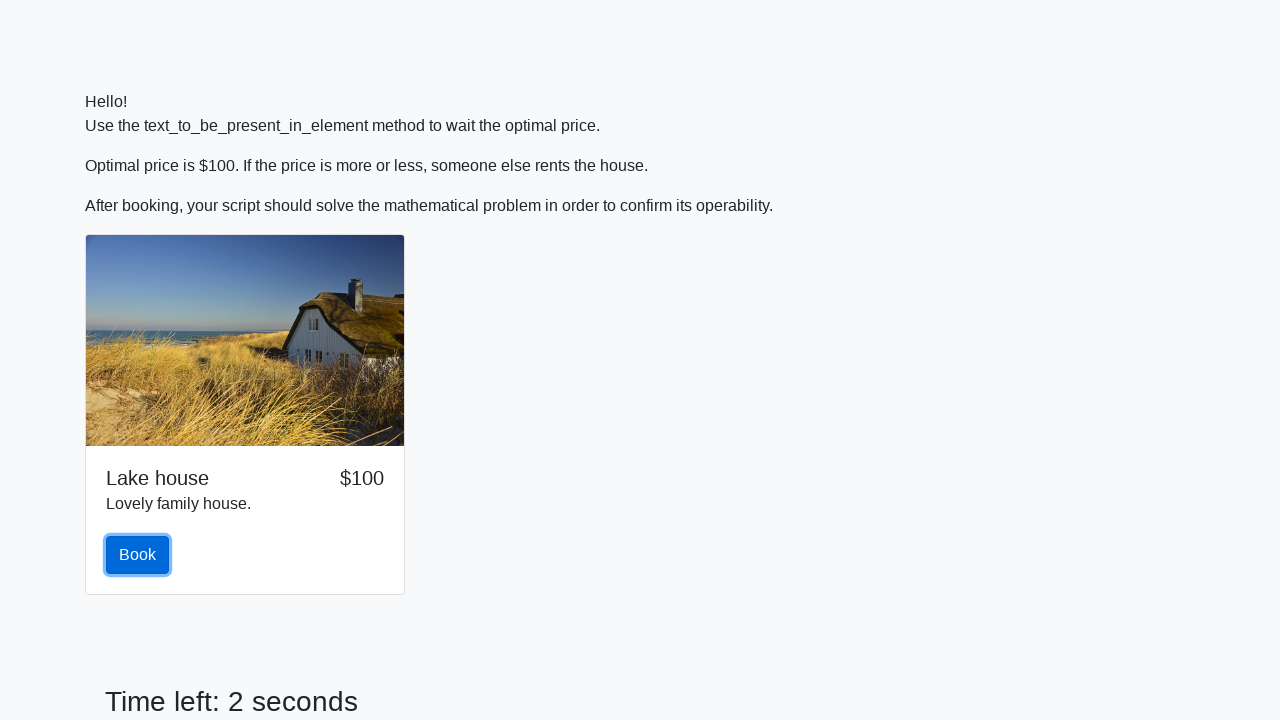

Filled answer field with calculated value on #answer
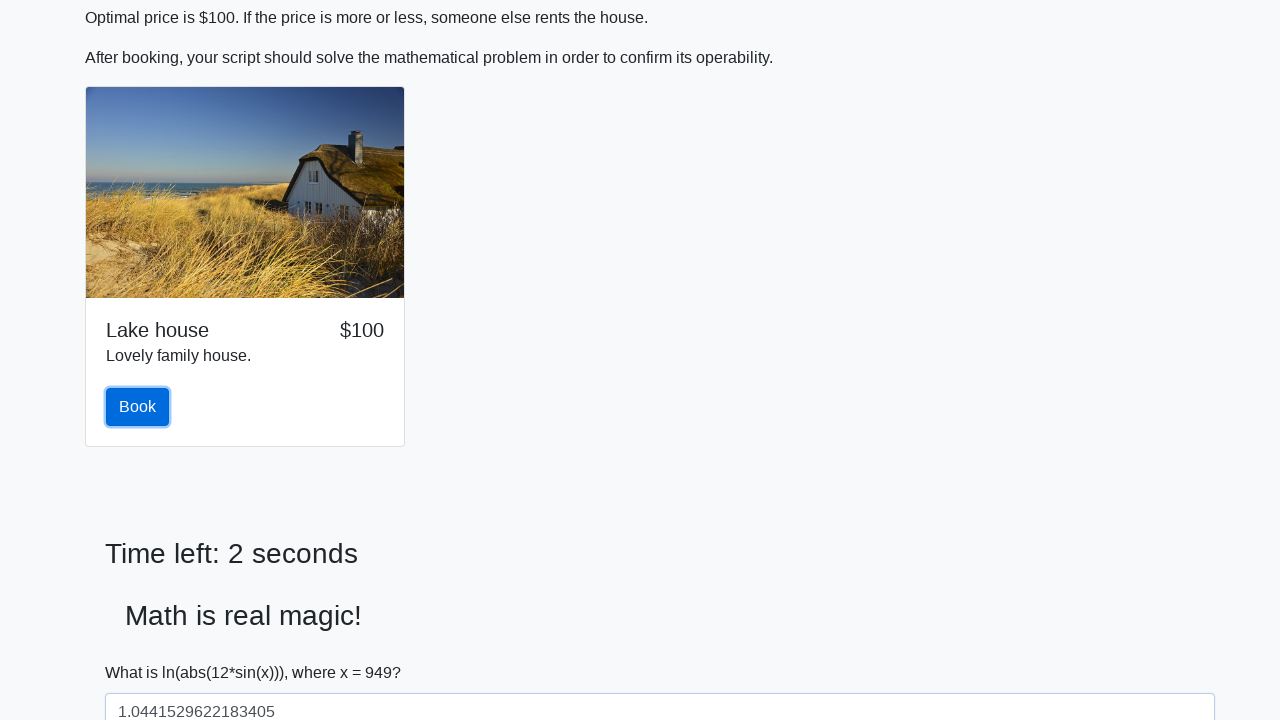

Clicked solve button to submit answer at (143, 651) on #solve
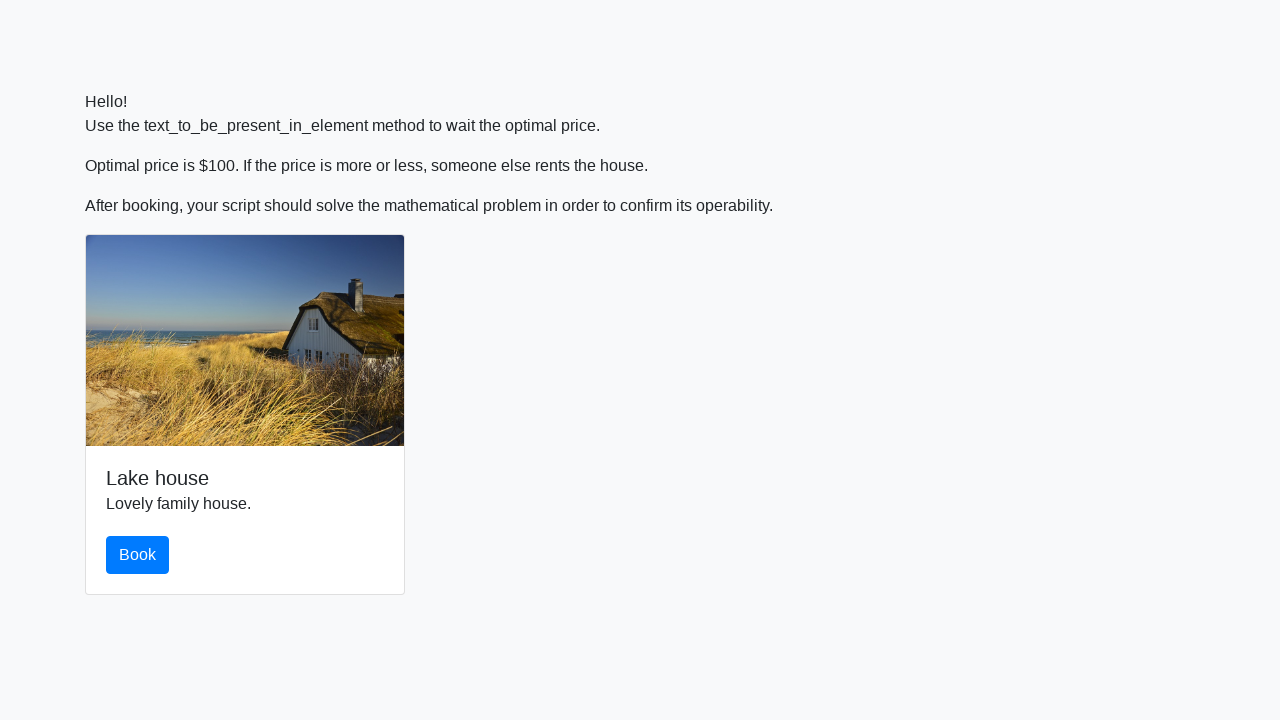

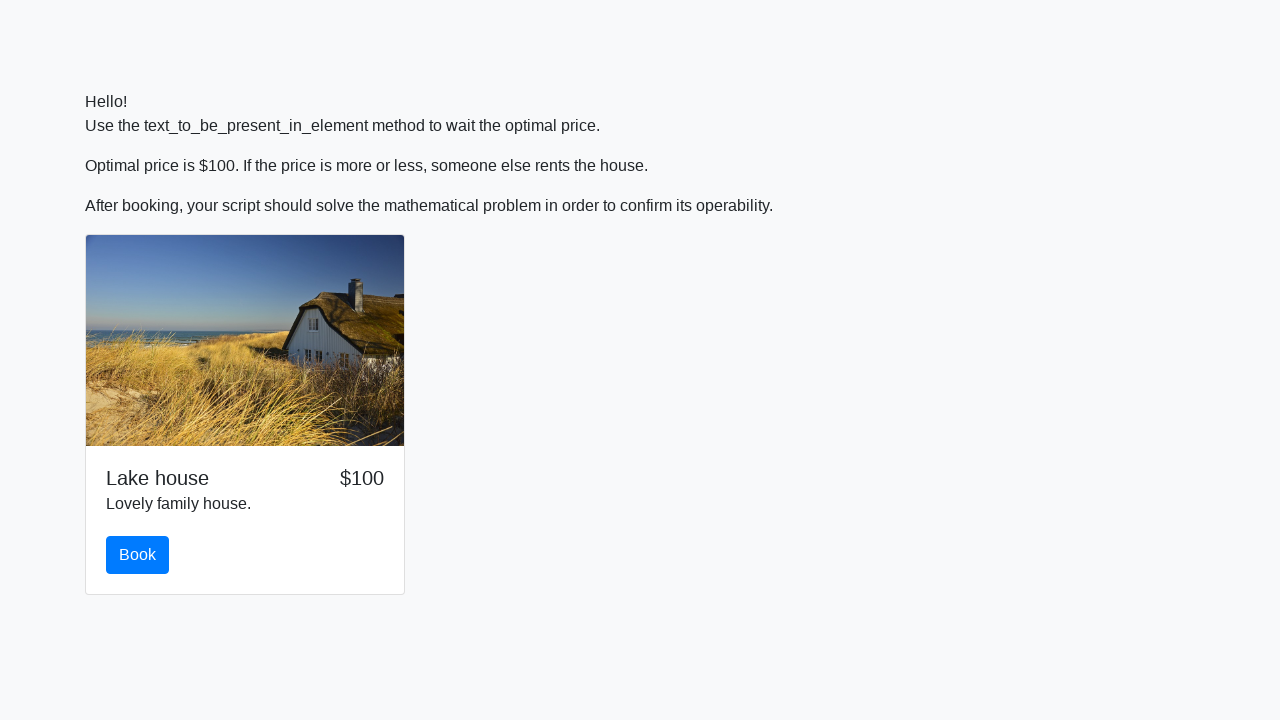